Tests window handling functionality by clicking a link that opens a new window, switching to it to verify content, then switching back to the main window

Starting URL: https://the-internet.herokuapp.com/windows

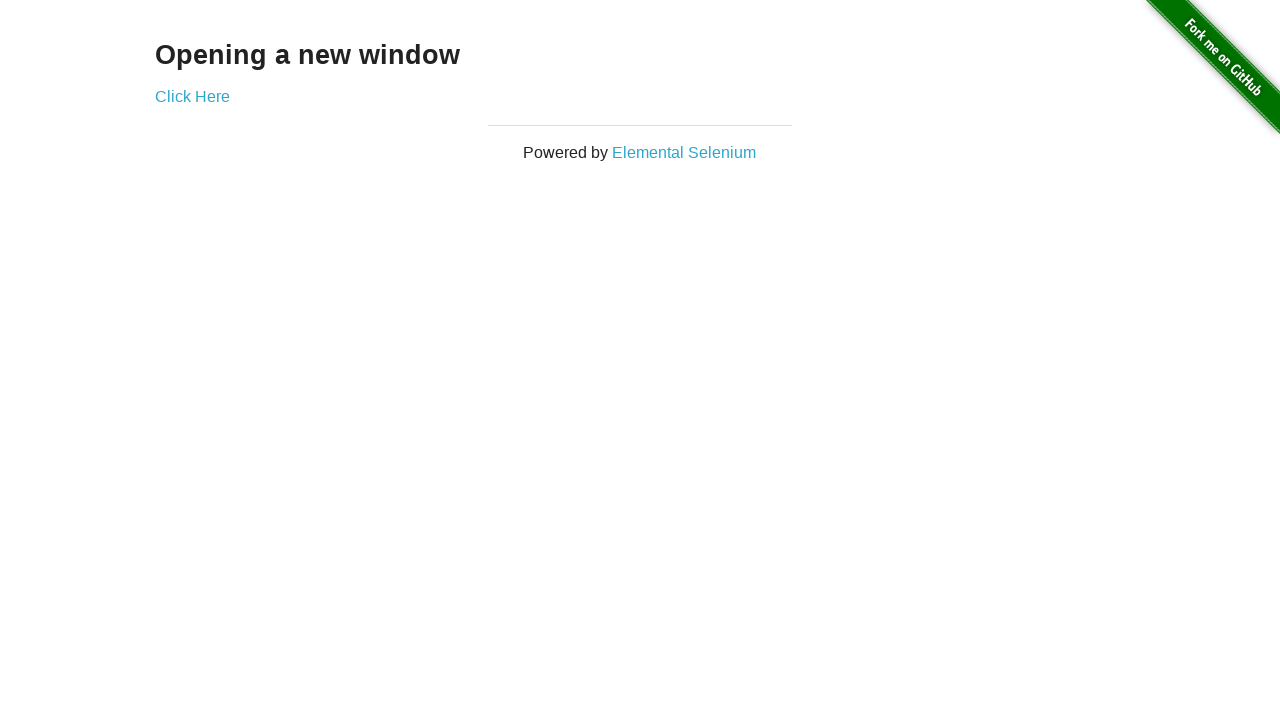

Clicked 'Click Here' link to open new window at (192, 96) on text=Click Here
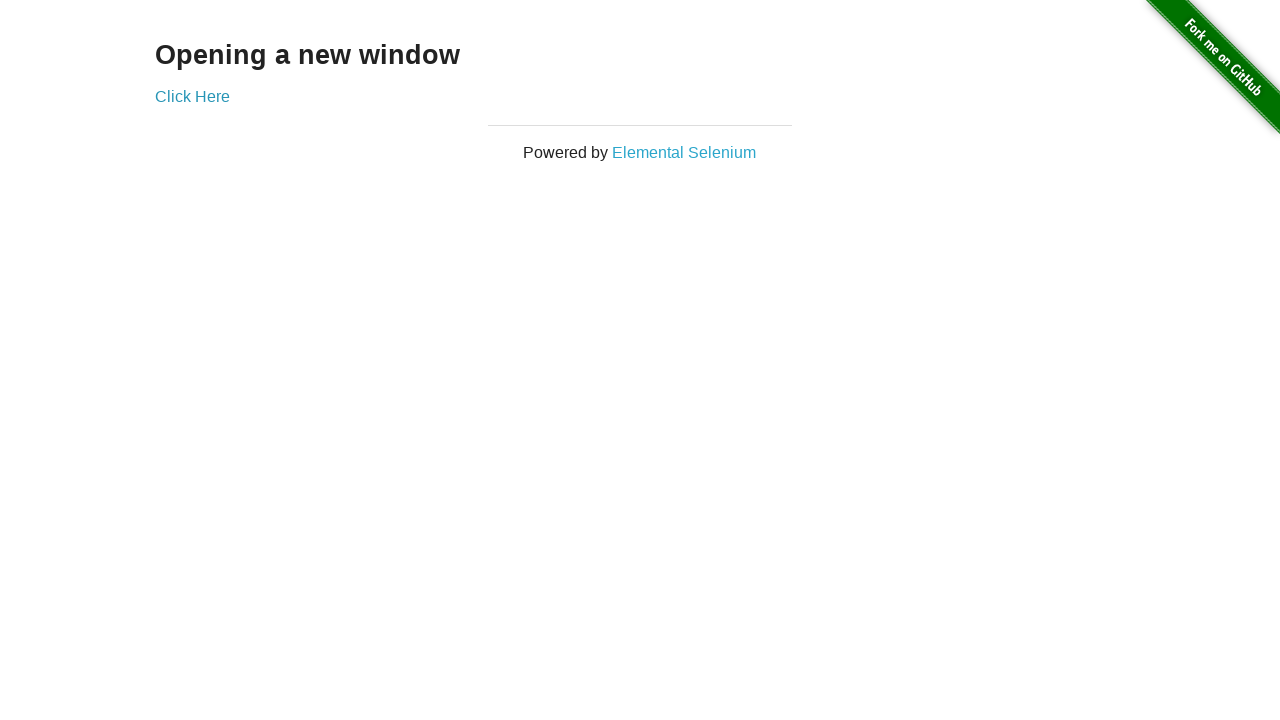

New window opened and captured
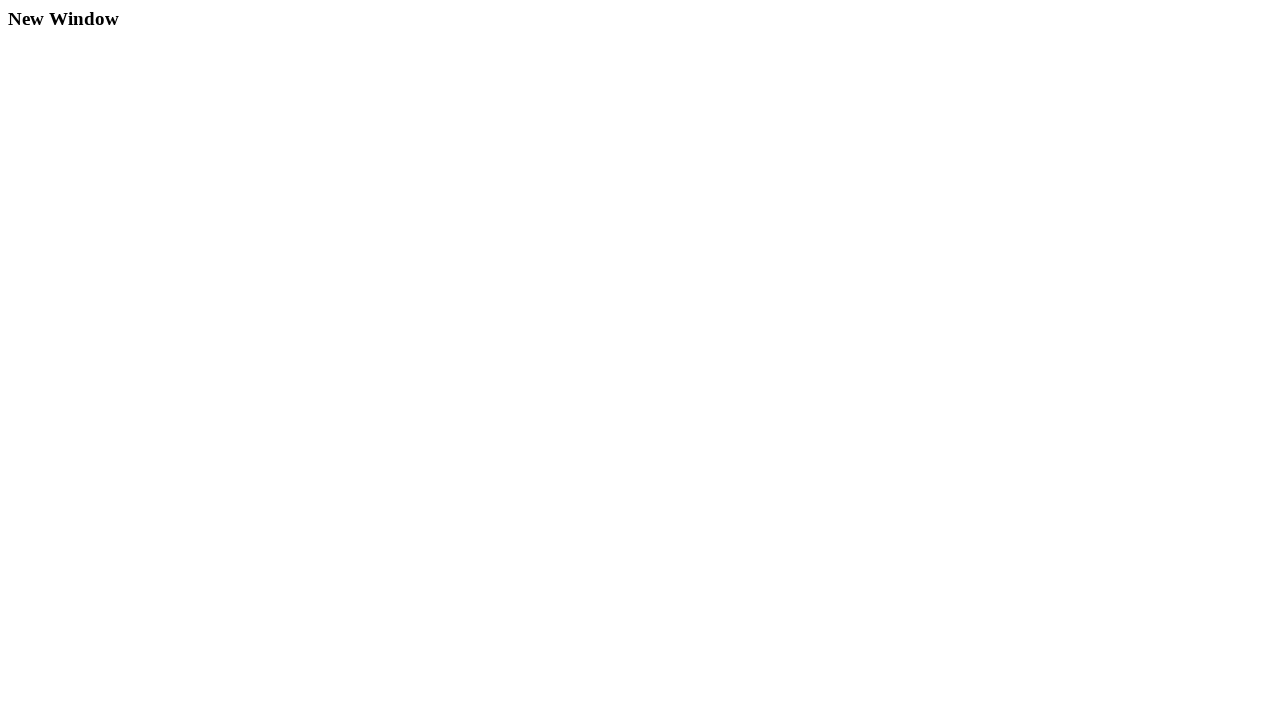

New window fully loaded
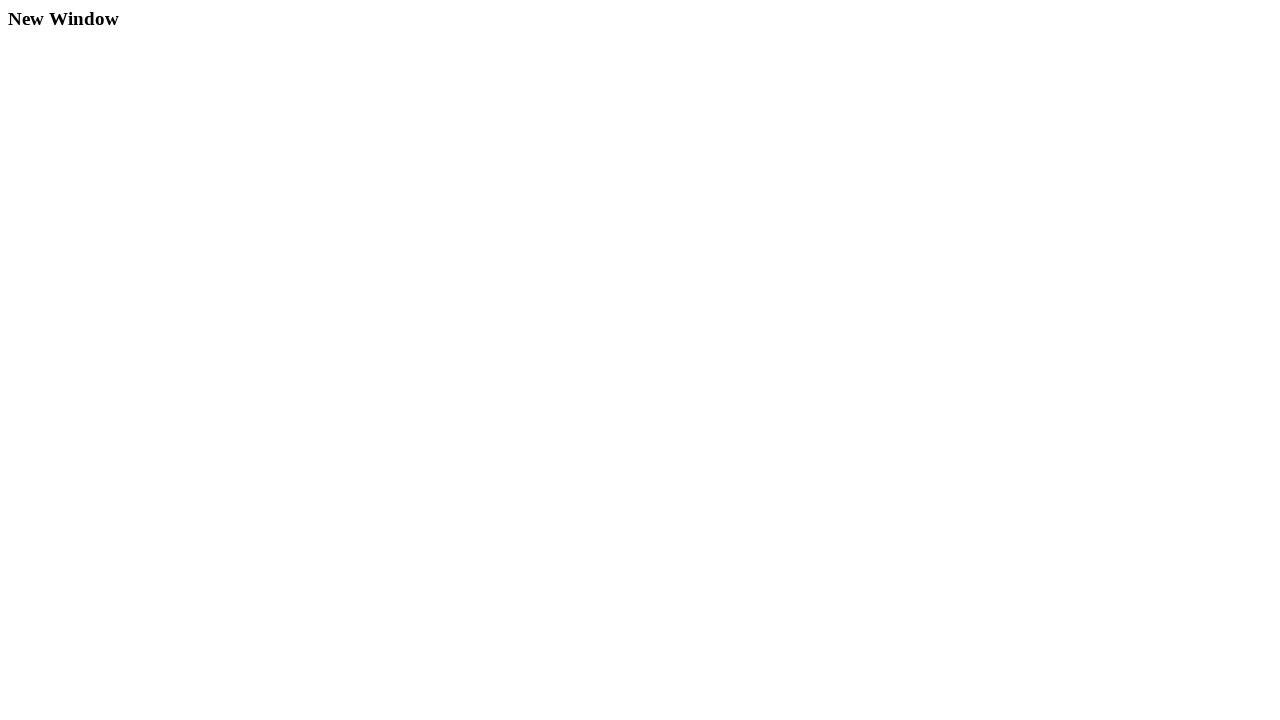

Verified new window contains 'New Window' text
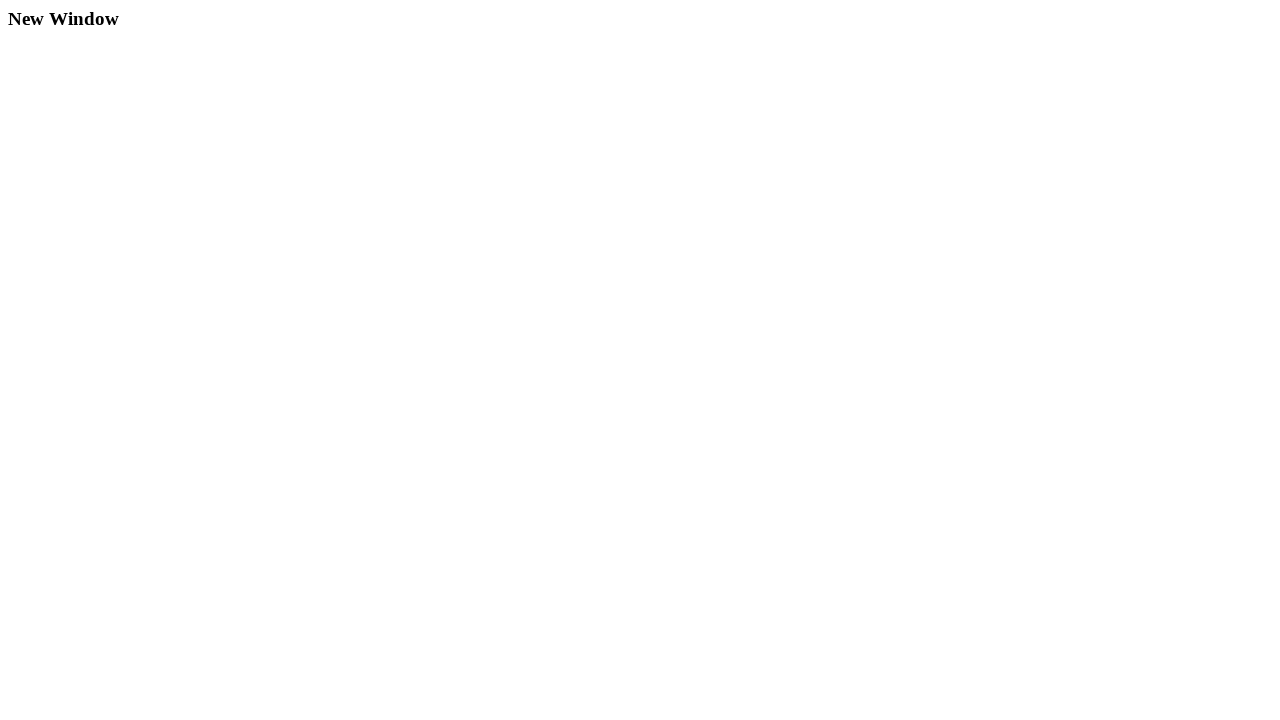

Switched focus back to original window
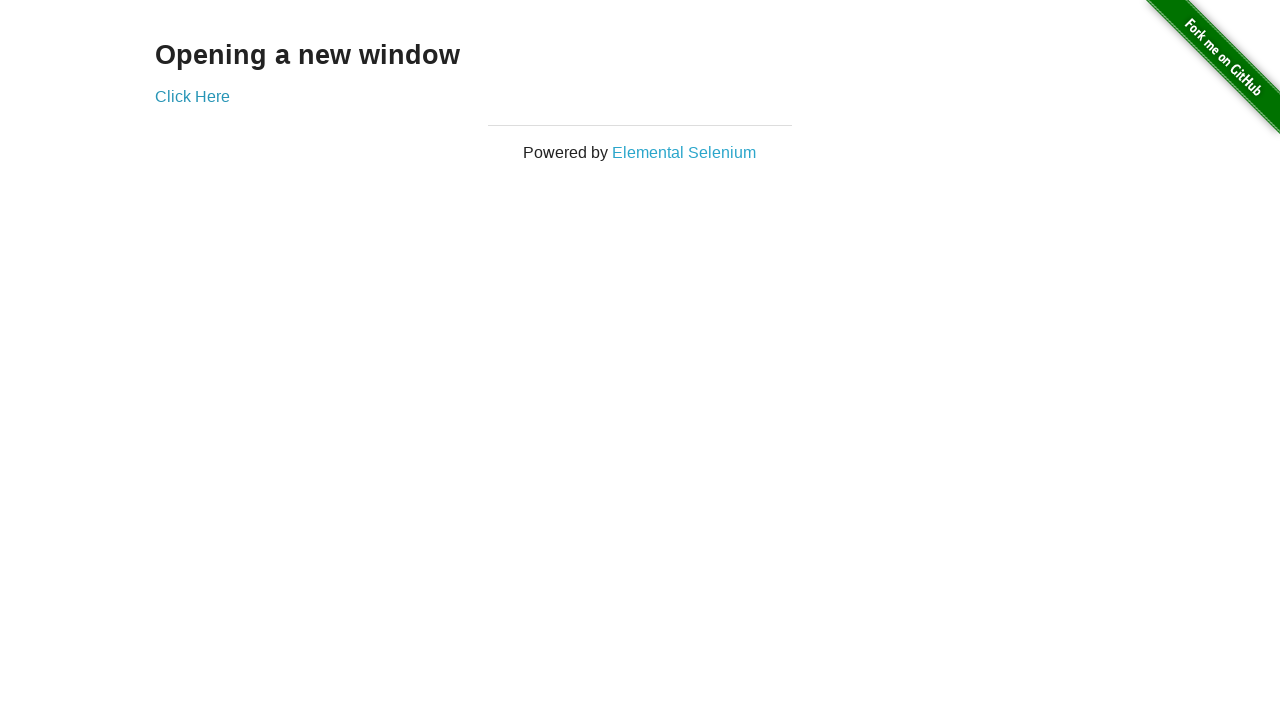

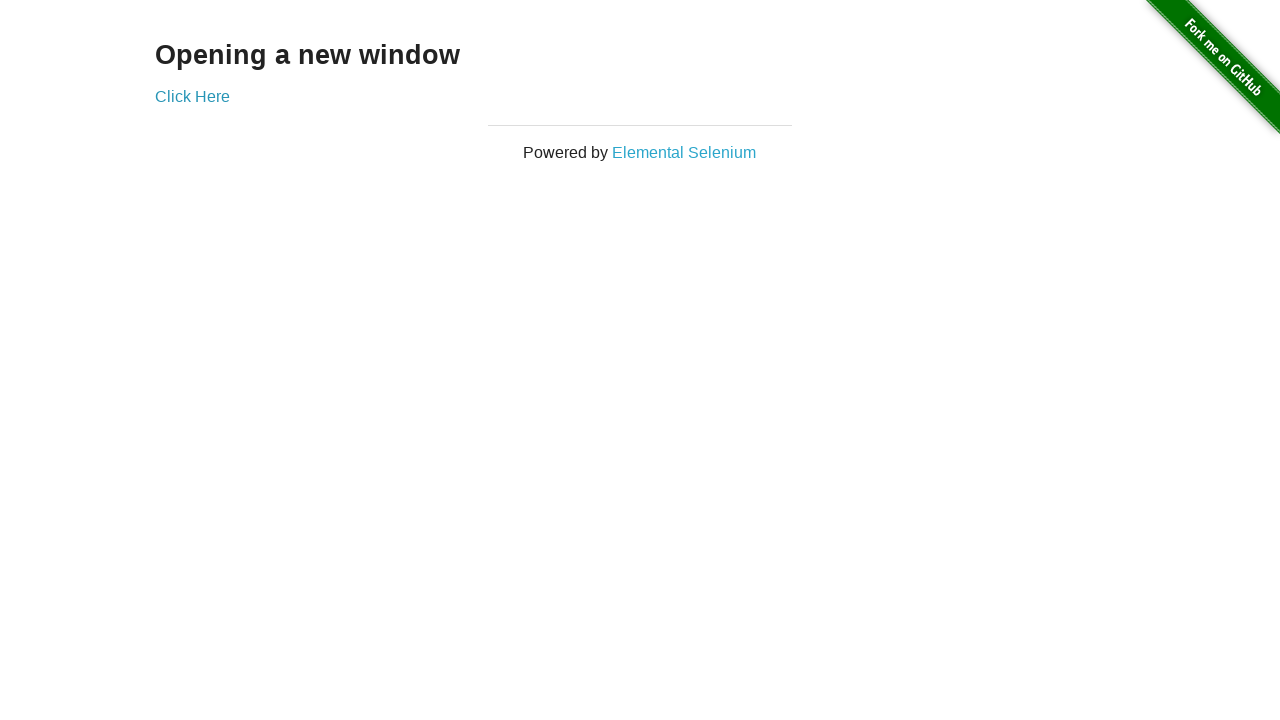